Tests right-click functionality by navigating to buttons section and right-clicking a button to verify the context menu message appears

Starting URL: https://demoqa.com/

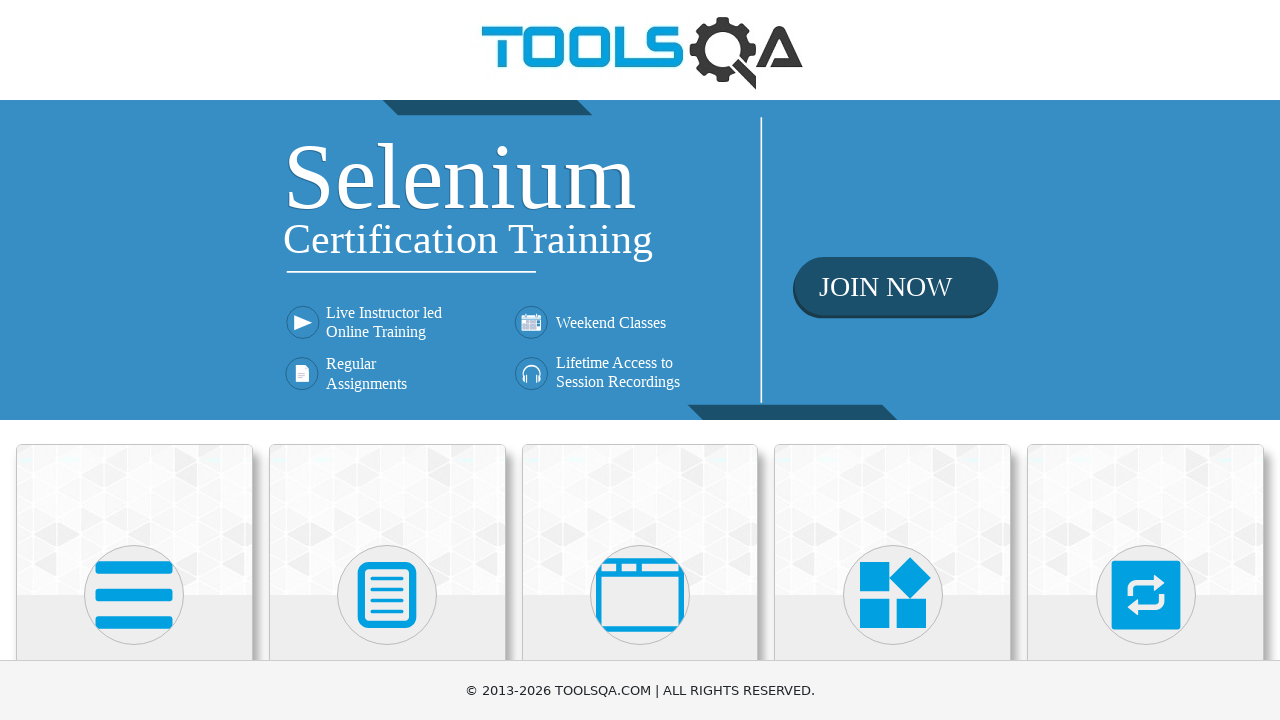

Scrolled Elements card into view
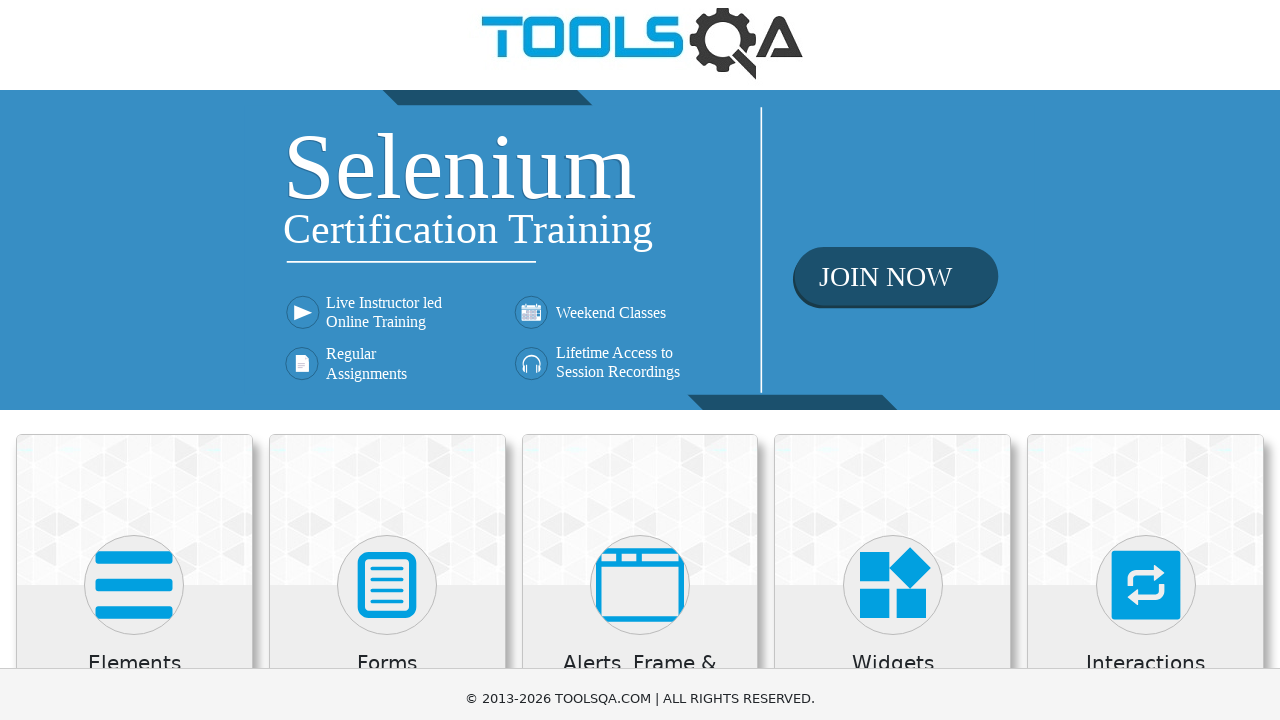

Clicked Elements card to expand menu at (134, 12) on xpath=//div[@class='card-body']/h5[text()='Elements']
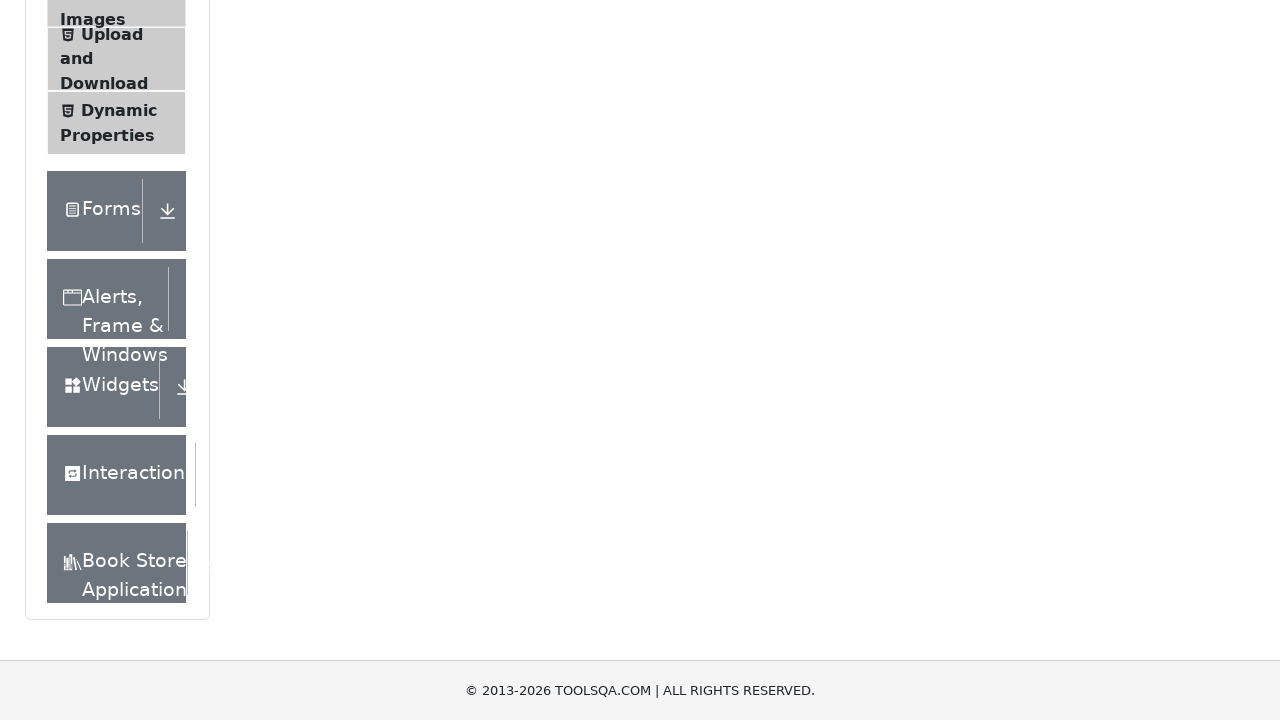

Clicked Buttons menu item at (116, 360) on #item-4
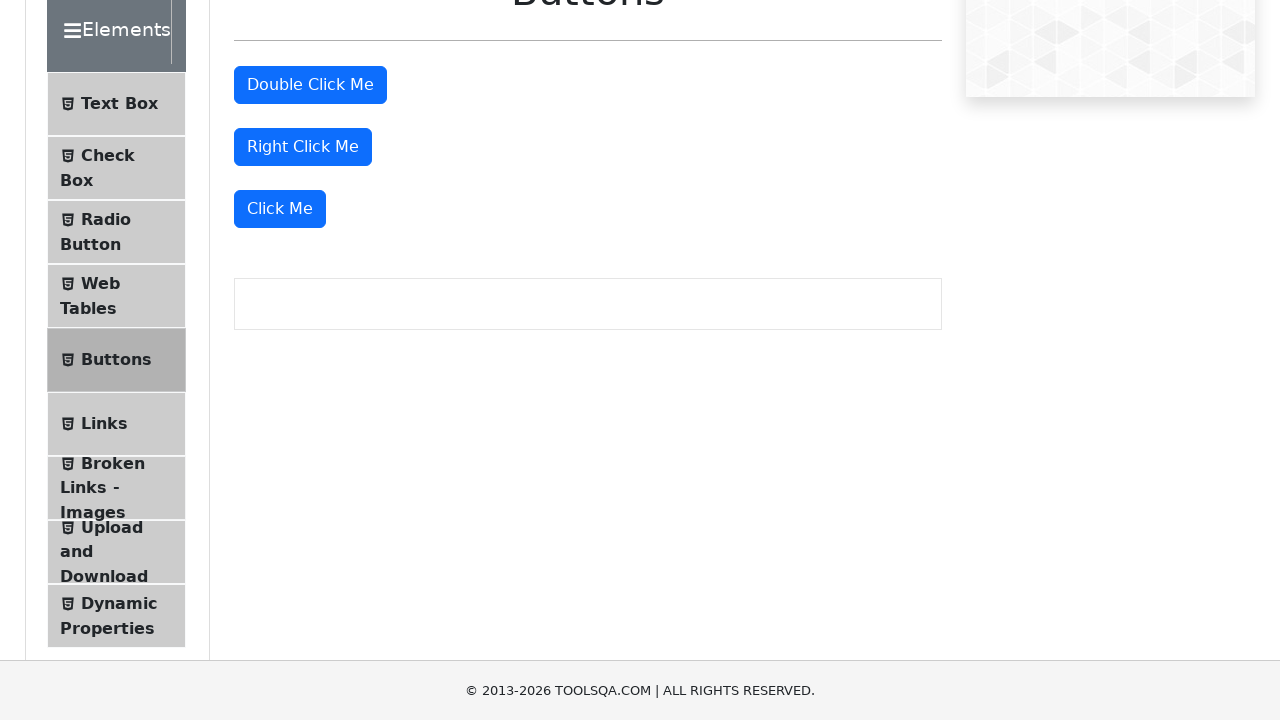

Right-clicked the right-click button at (303, 147) on #rightClickBtn
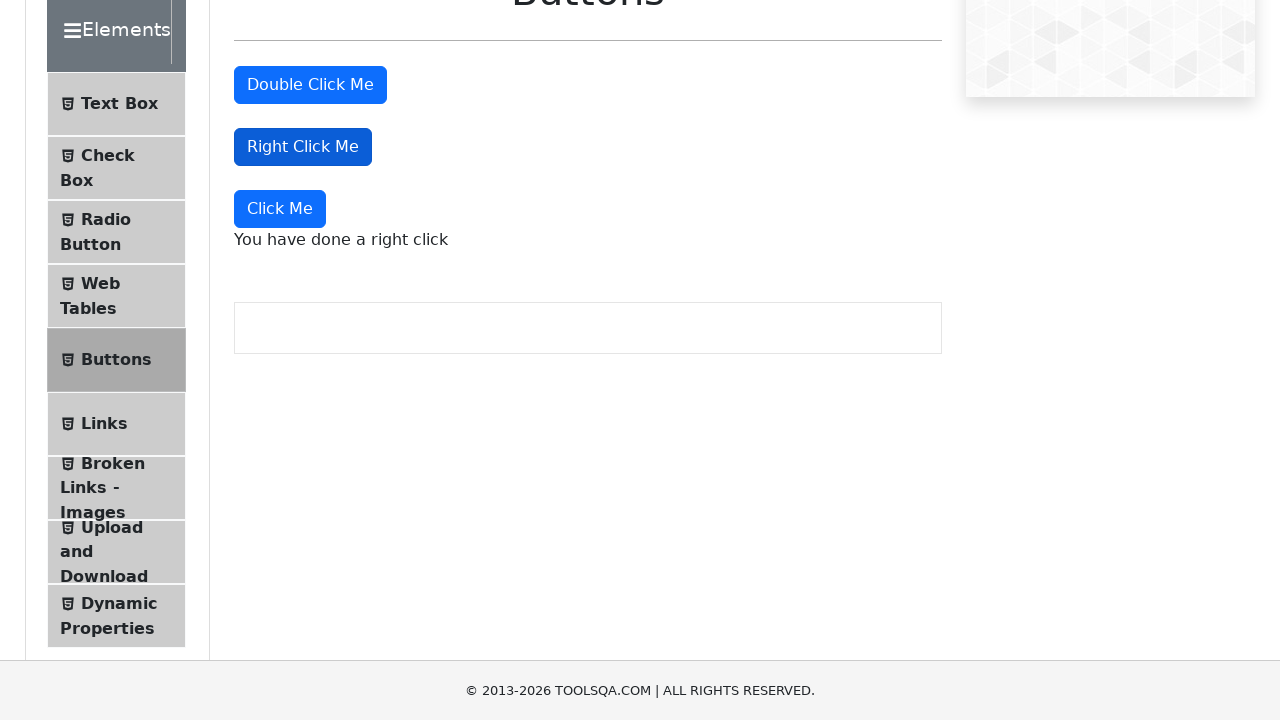

Right-click context menu message appeared
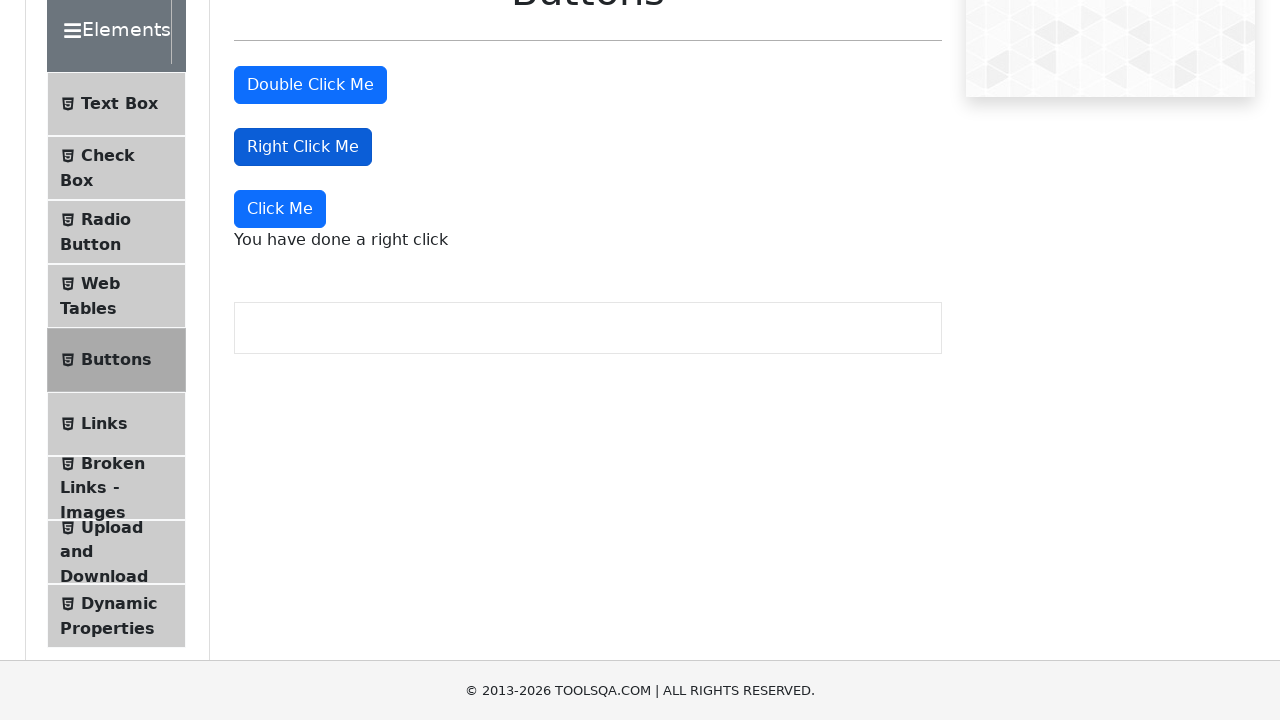

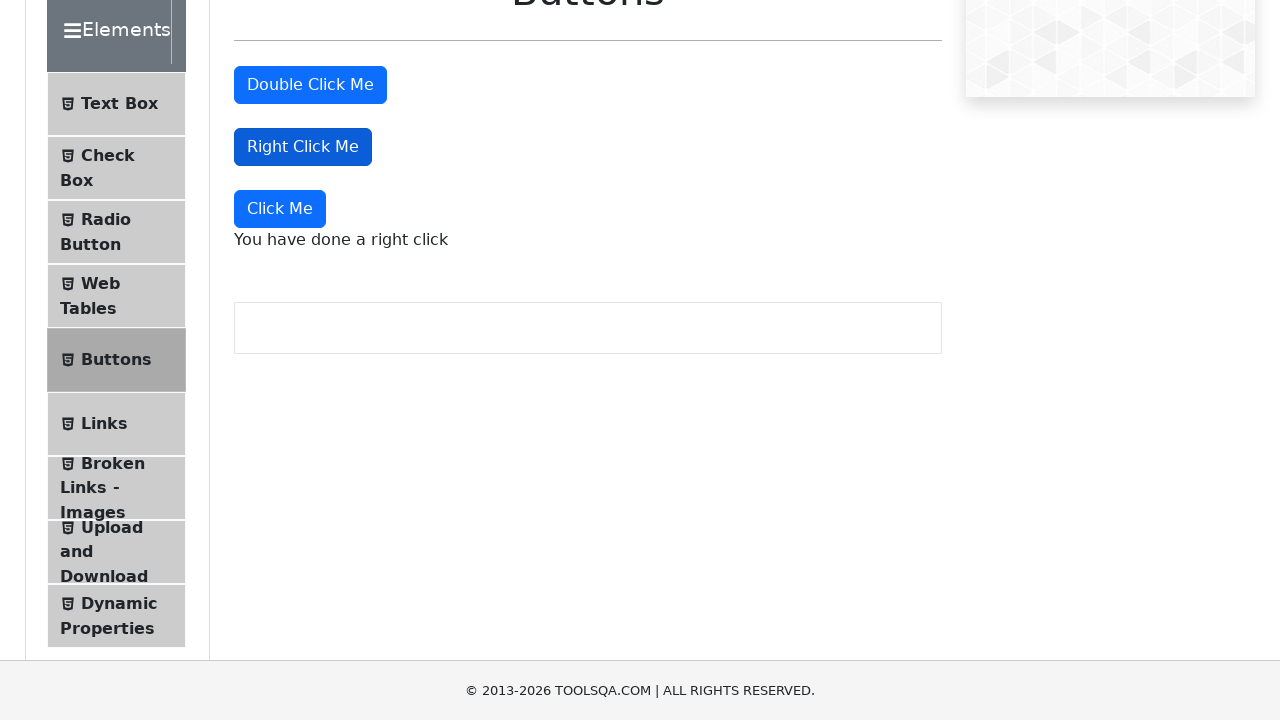